Tests that new todo items are appended to the bottom of the list by creating 3 items

Starting URL: https://demo.playwright.dev/todomvc

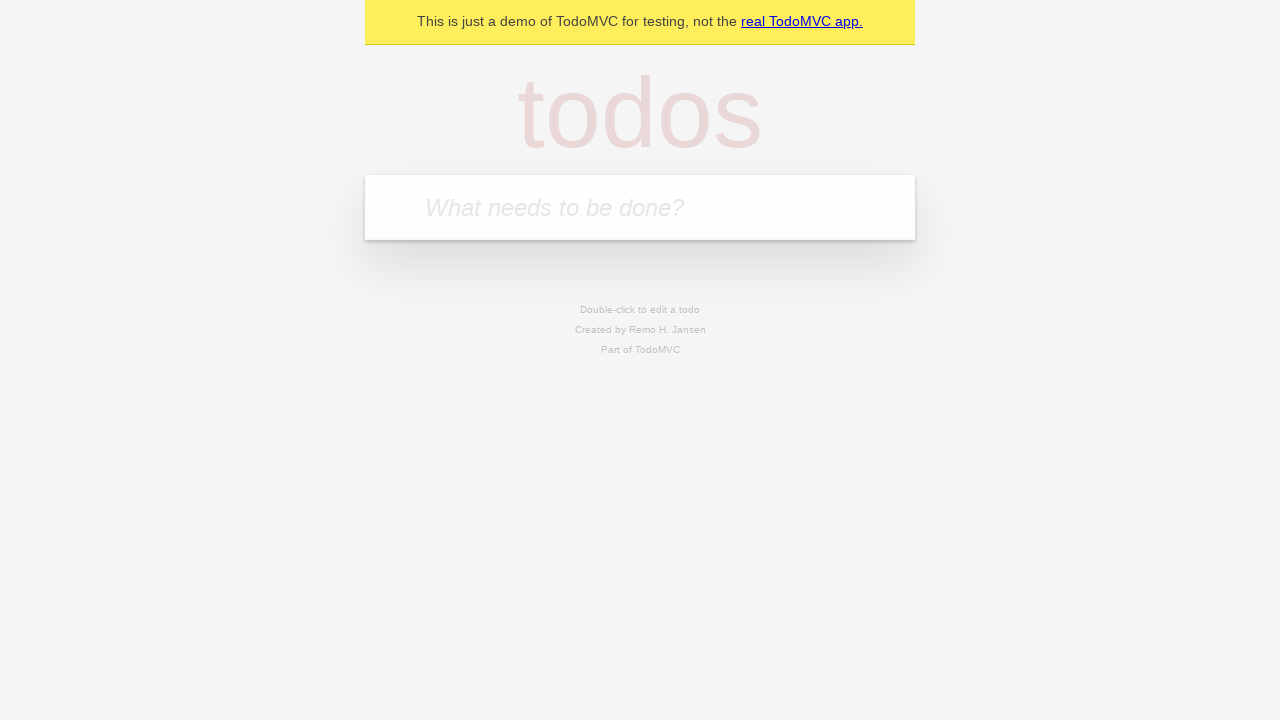

Filled input field with first todo item 'buy some cheese' on .new-todo
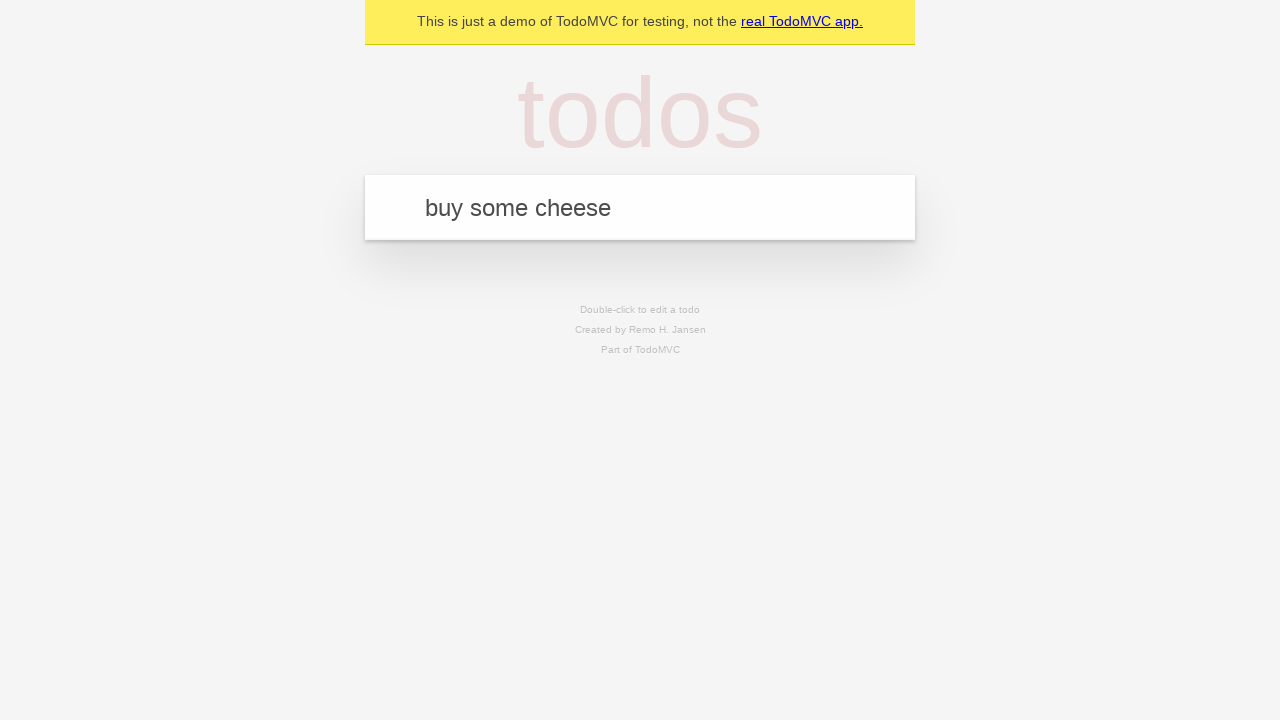

Pressed Enter to add first todo item on .new-todo
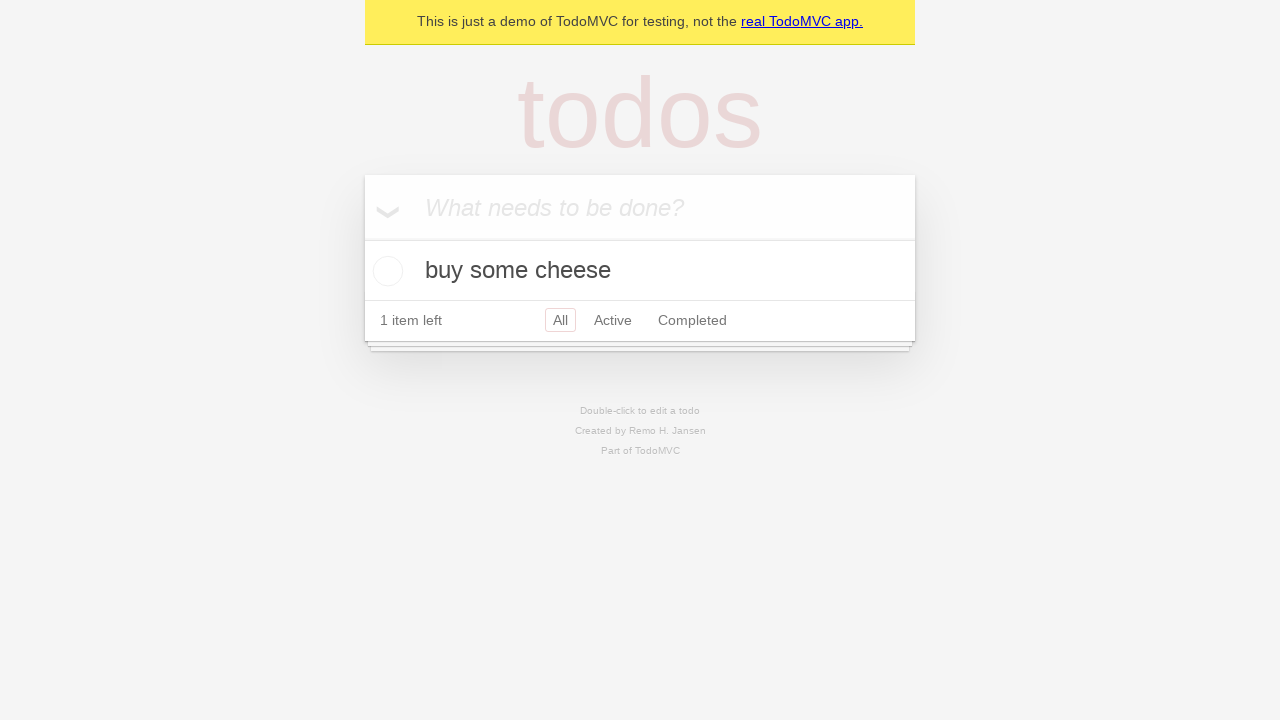

Filled input field with second todo item 'feed the cat' on .new-todo
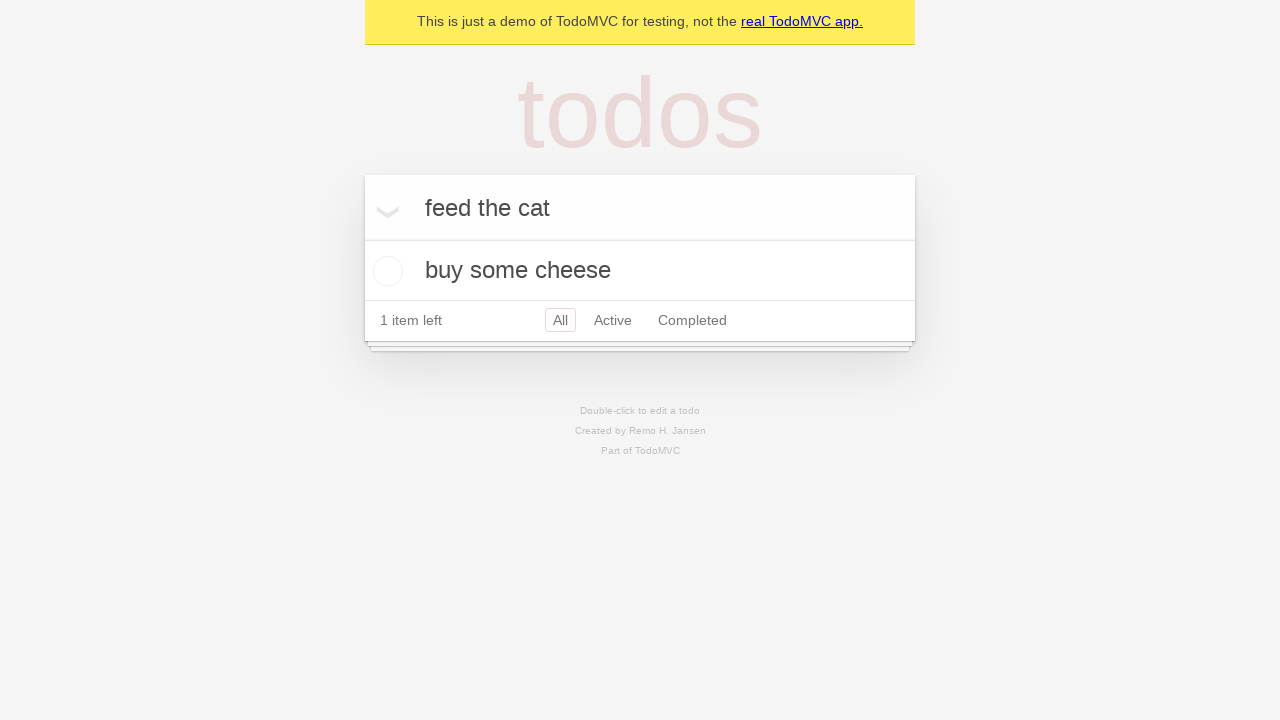

Pressed Enter to add second todo item on .new-todo
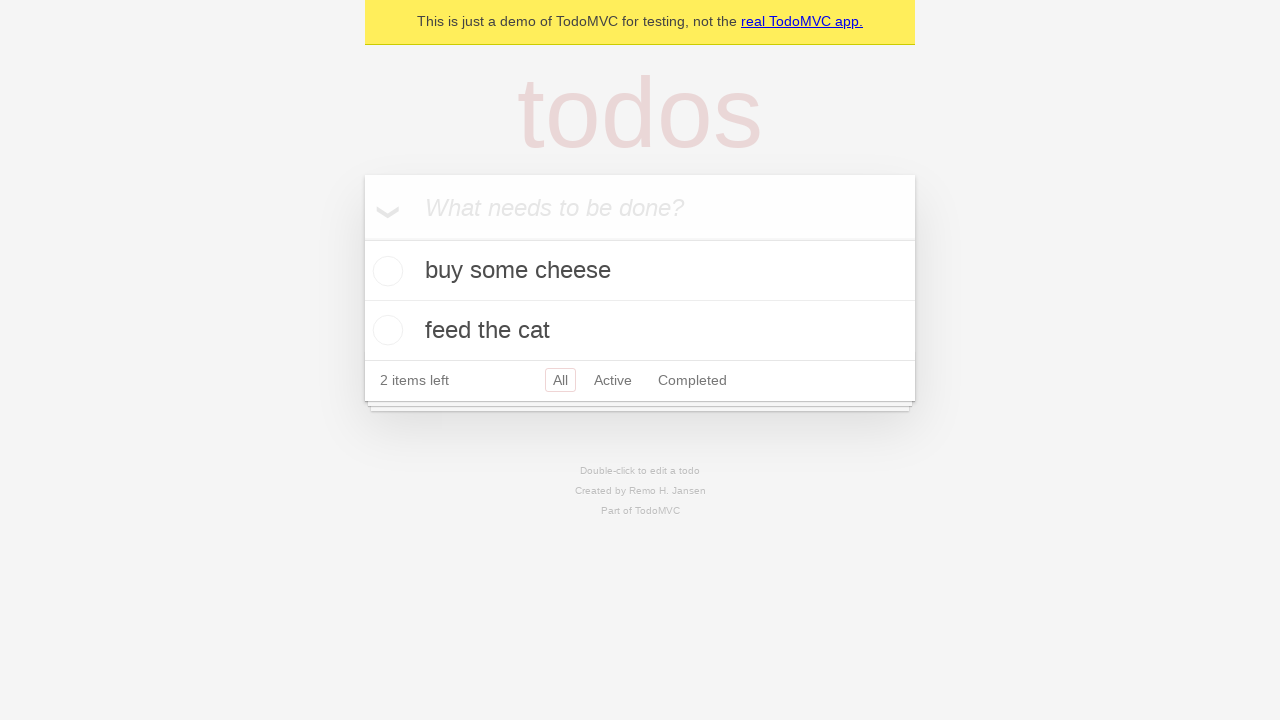

Filled input field with third todo item 'book a doctors appointment' on .new-todo
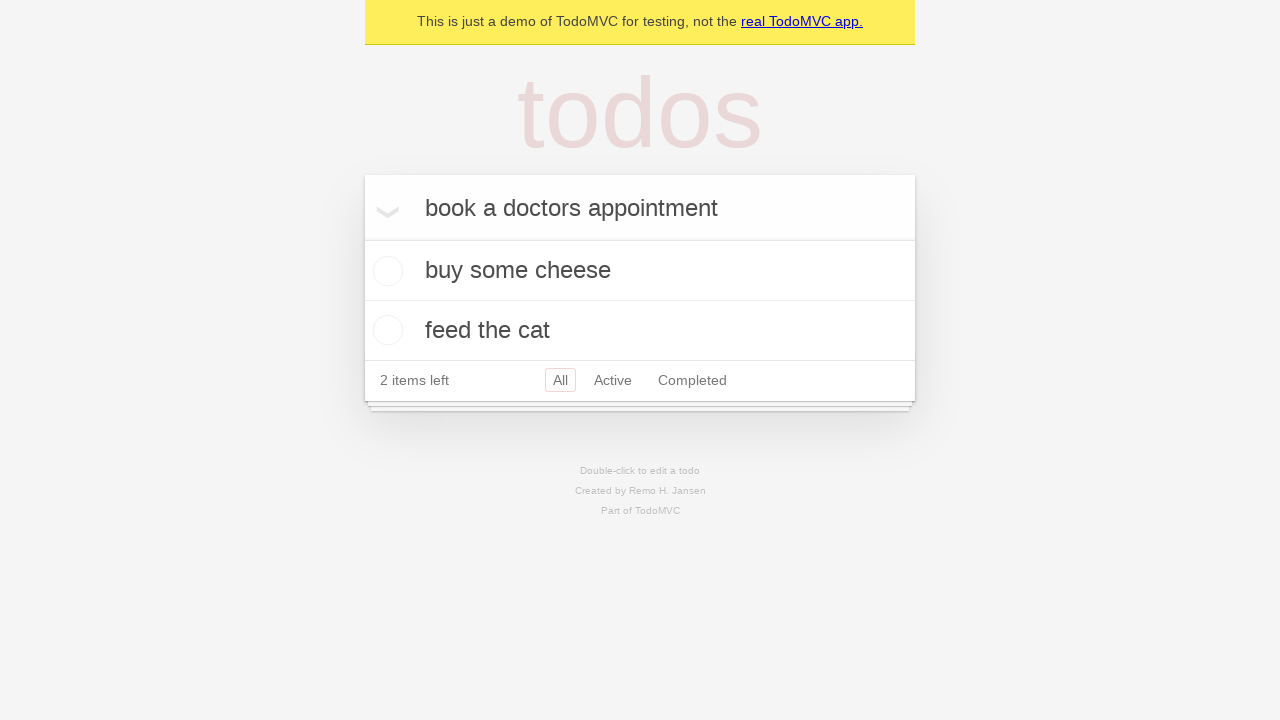

Pressed Enter to add third todo item on .new-todo
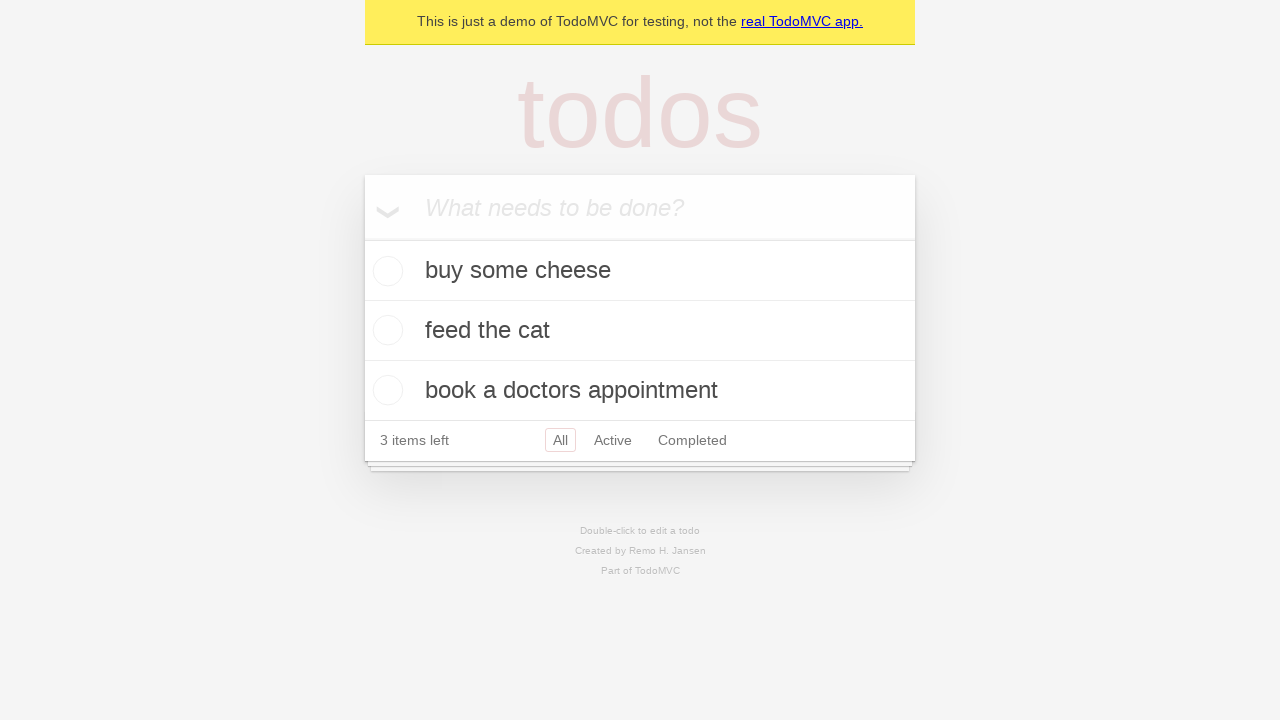

Todo count element loaded, confirming all 3 items appended to list
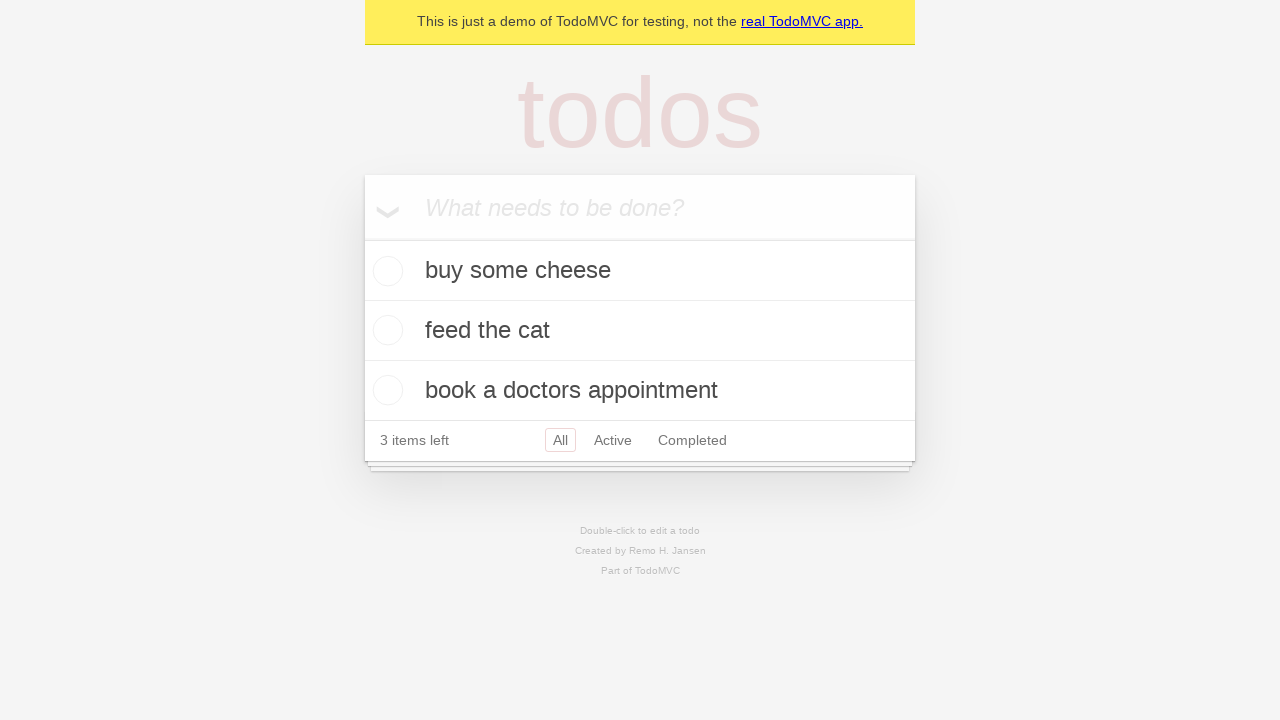

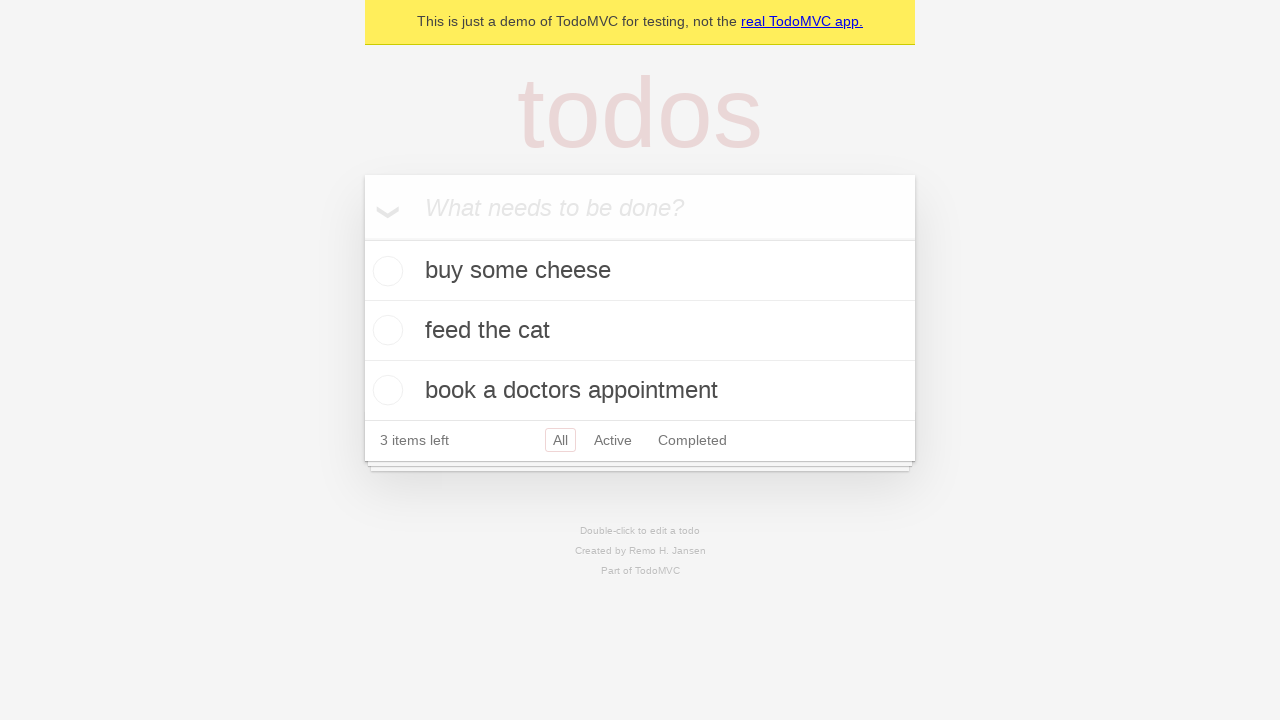